Tests browser window handling by clicking buttons that open new tabs and windows, switching to those new contexts, closing them, and returning to the parent window. Tests three scenarios: new tab, new window, and new window with message.

Starting URL: https://demoqa.com/browser-windows

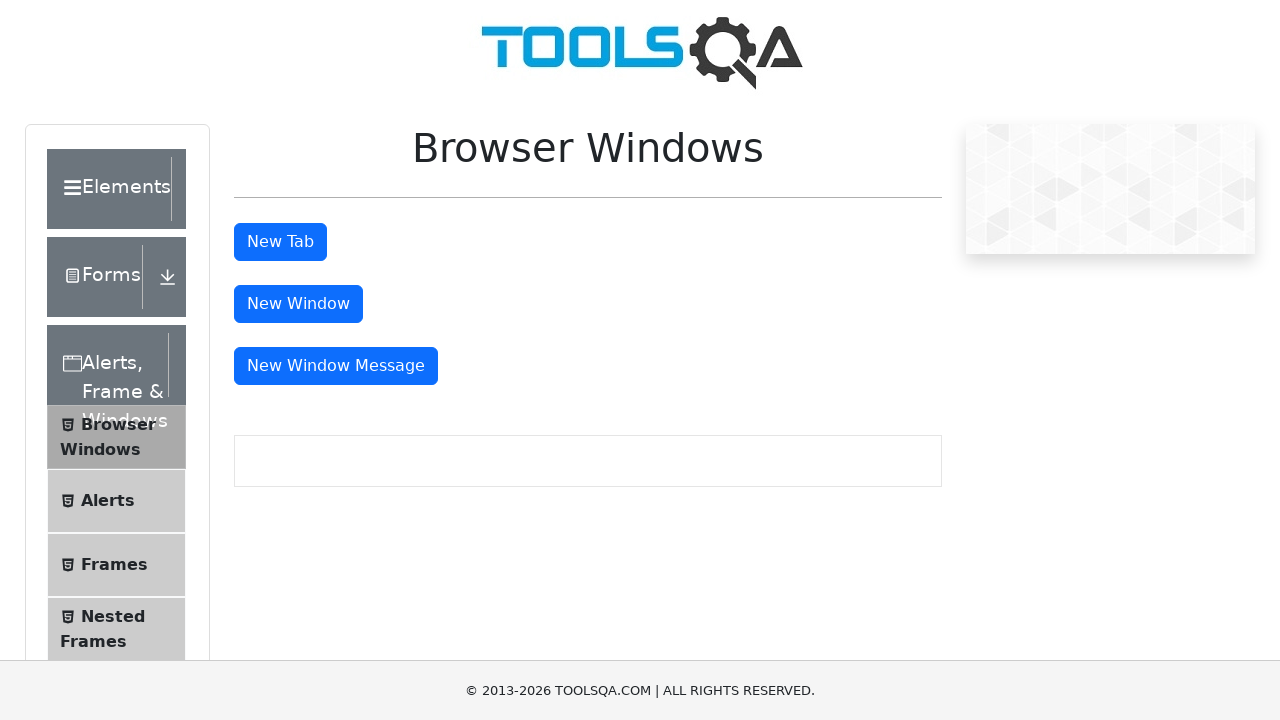

Stored reference to parent page
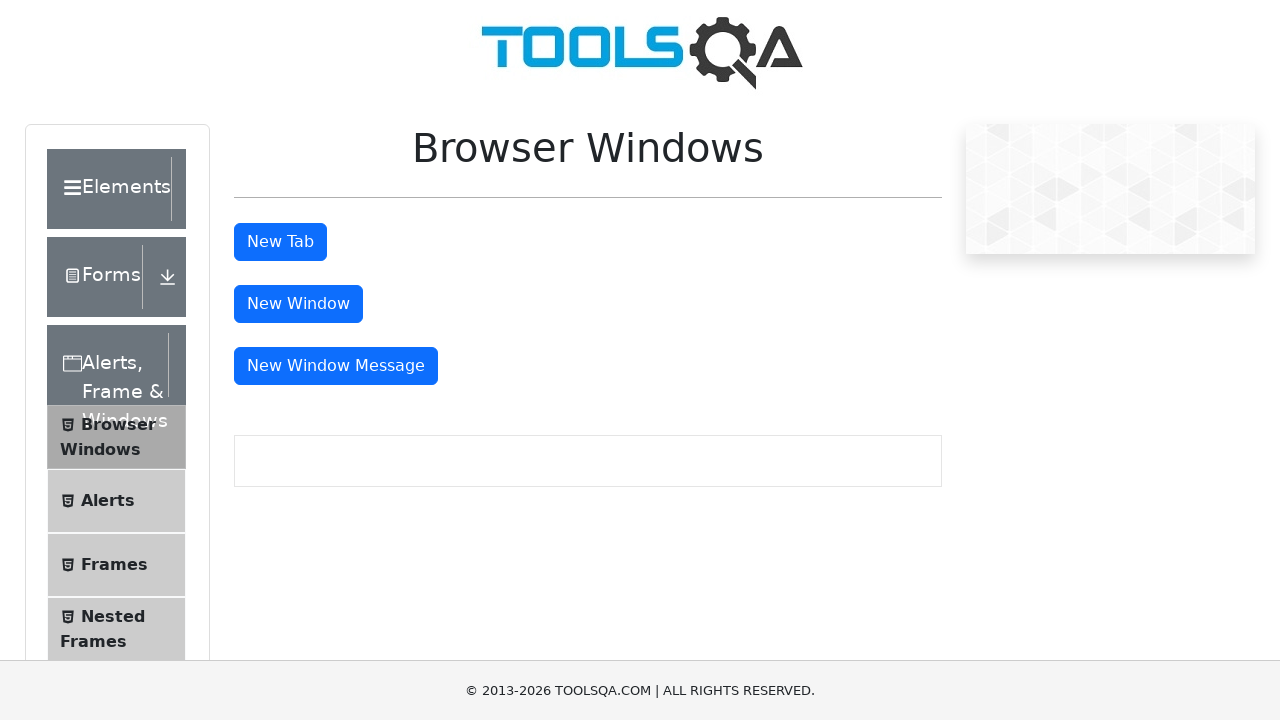

Clicked 'New Tab' button at (280, 242) on #tabButton
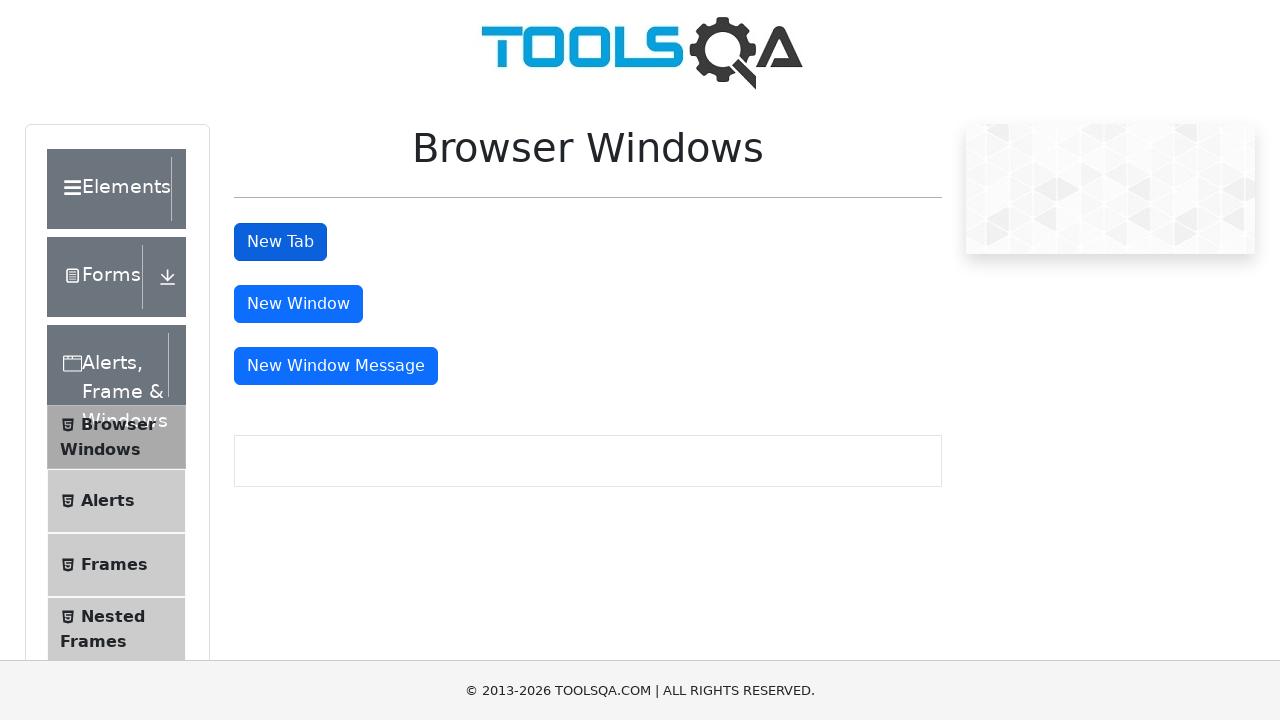

Clicked 'New Tab' button again and new tab opened at (280, 242) on #tabButton
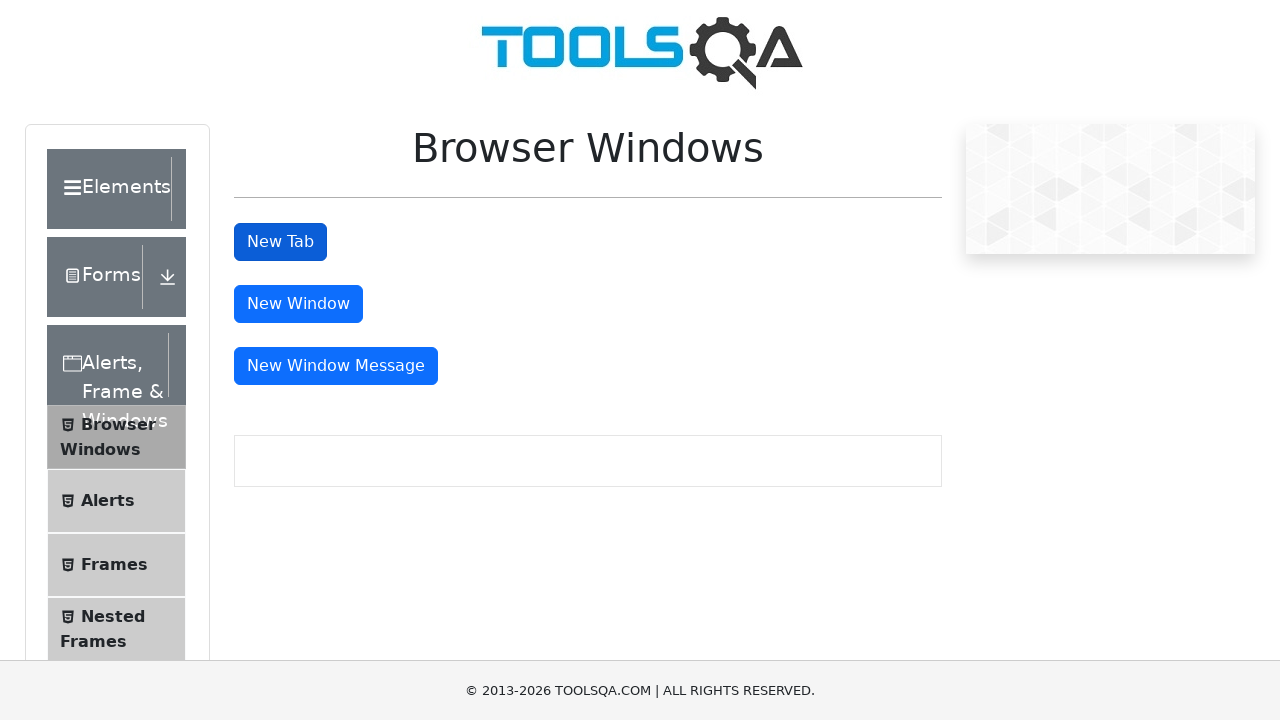

Retrieved new tab page object
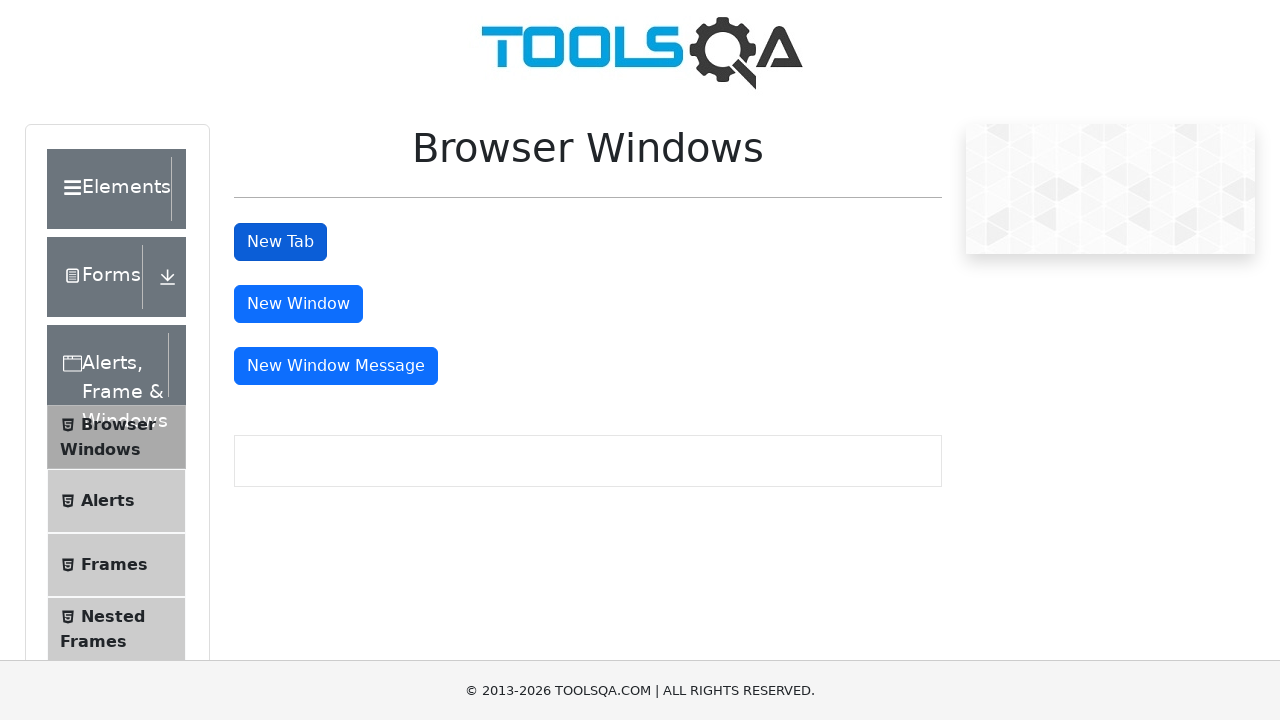

New tab loaded successfully
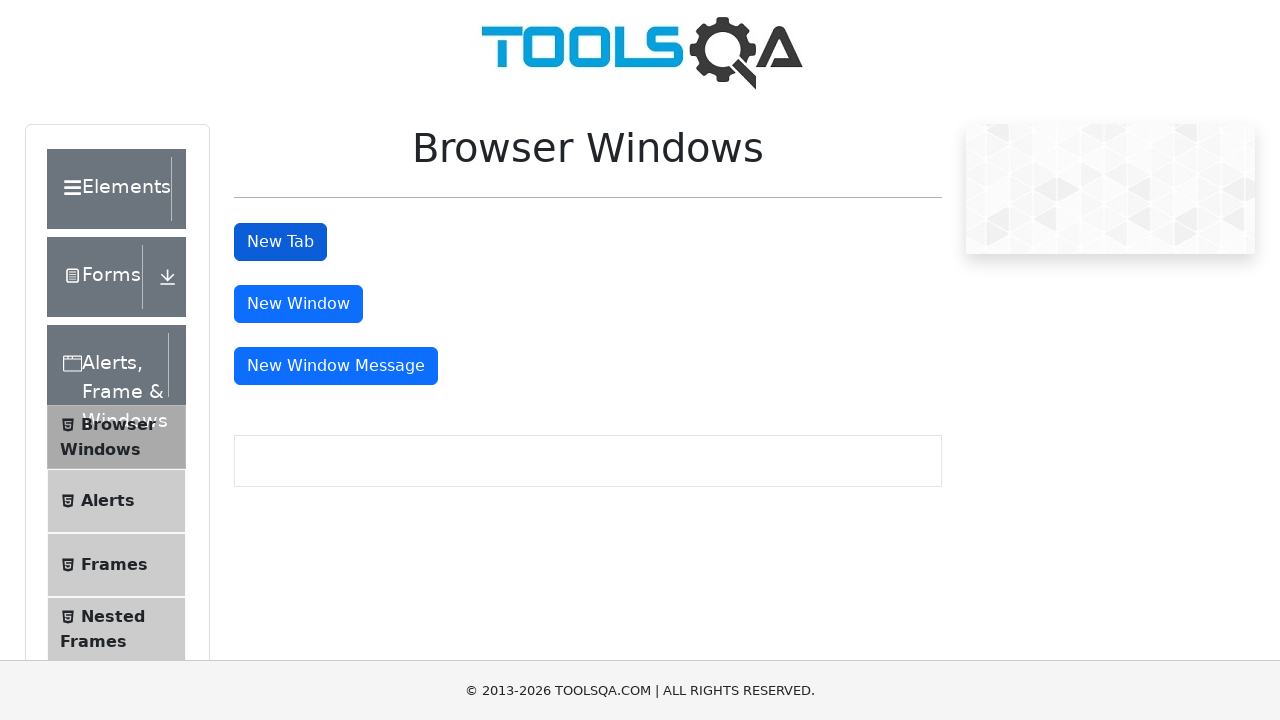

Closed new tab
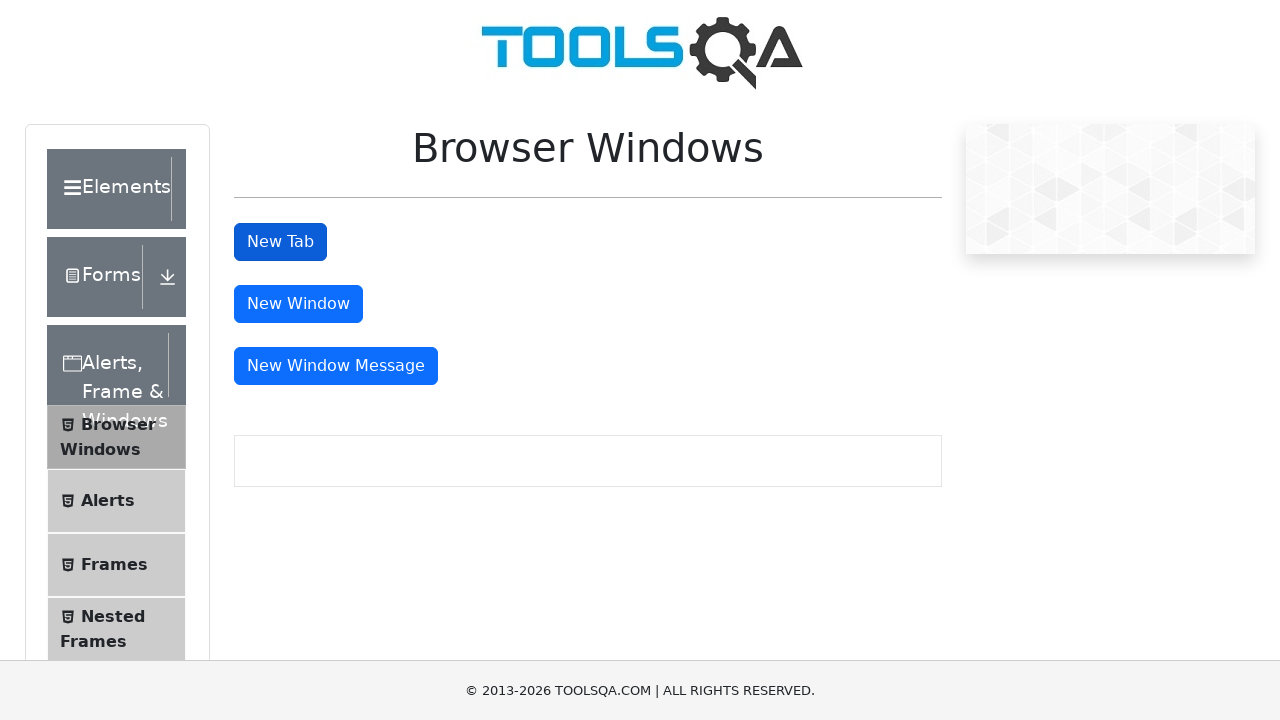

Clicked 'New Window' button and new window opened at (298, 304) on #windowButton
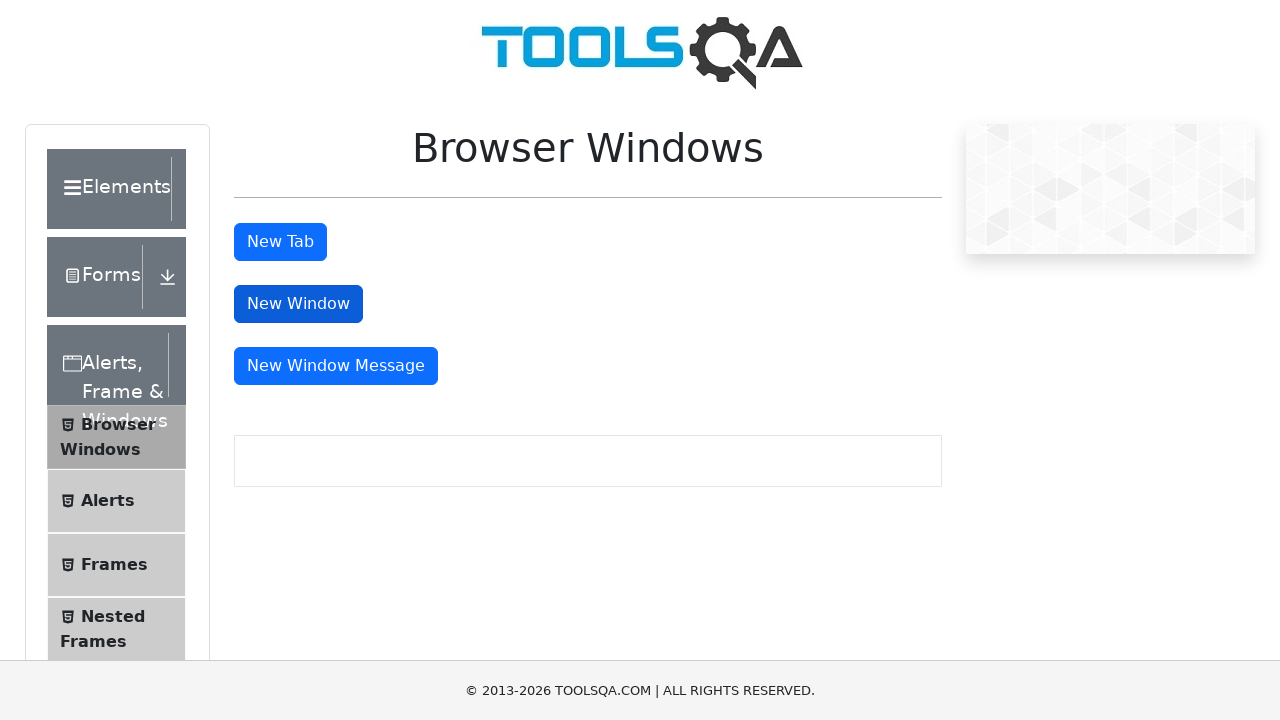

Retrieved new window page object
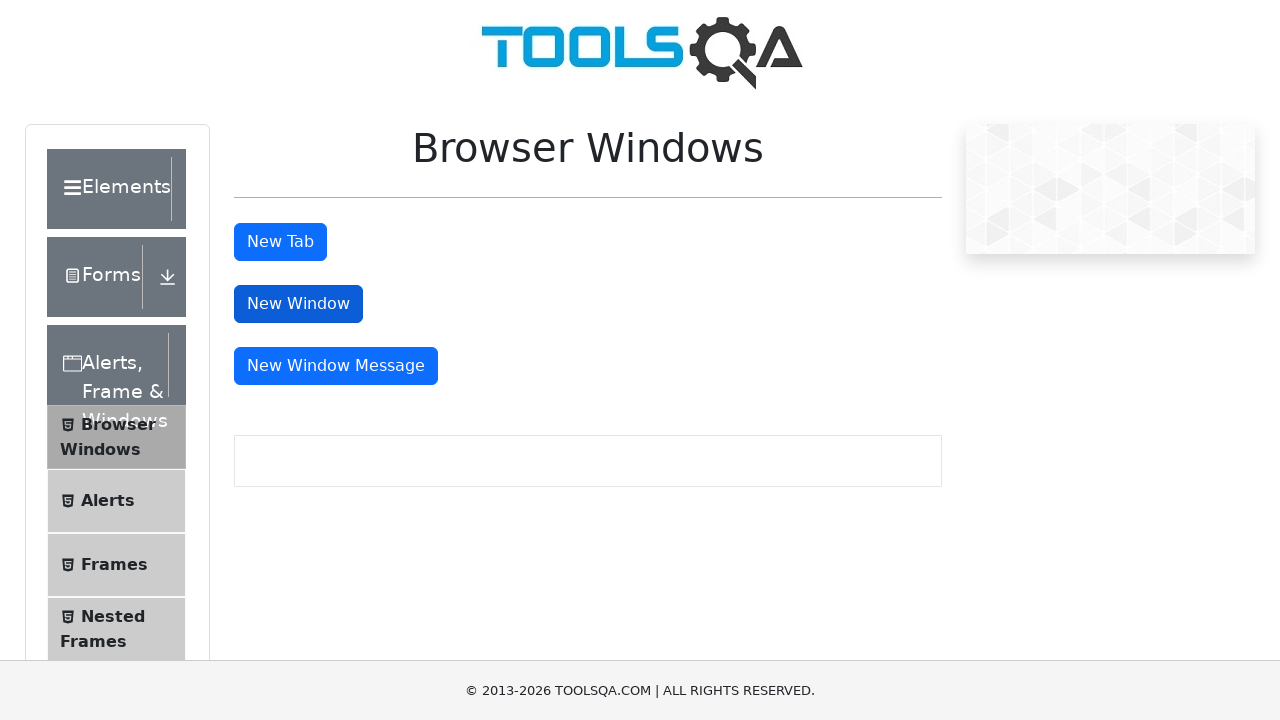

New window loaded successfully
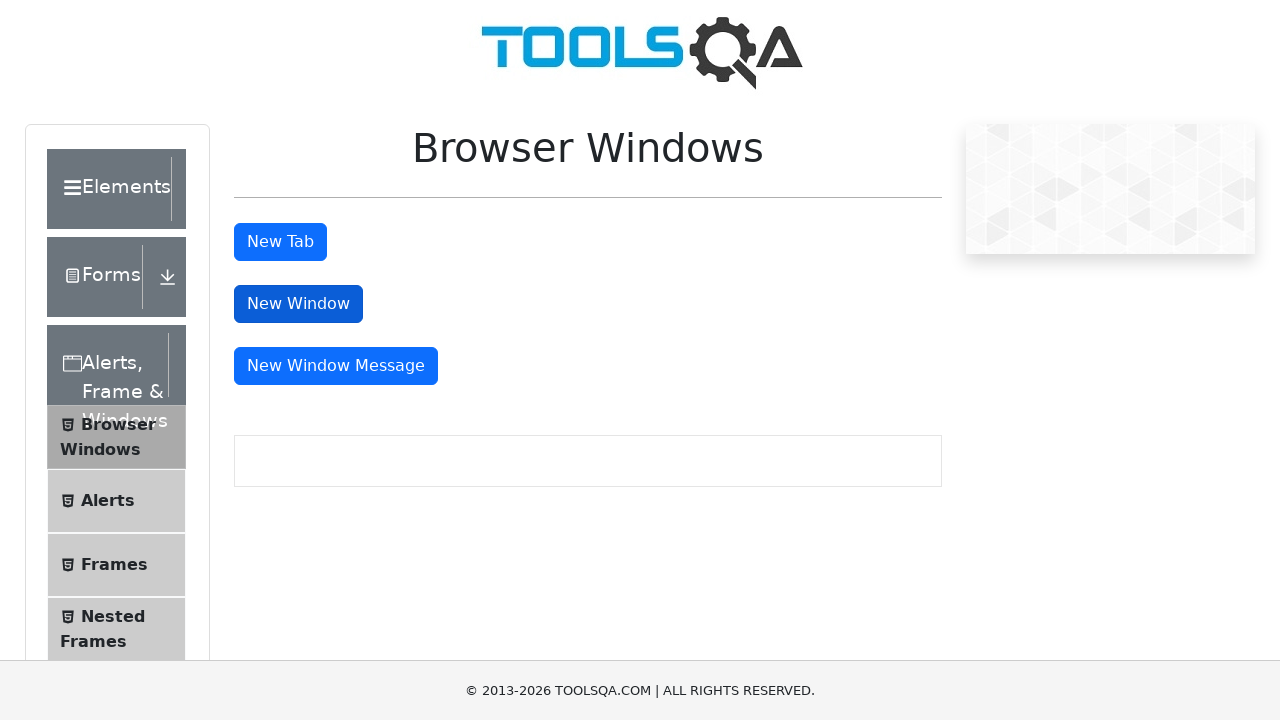

Closed new window
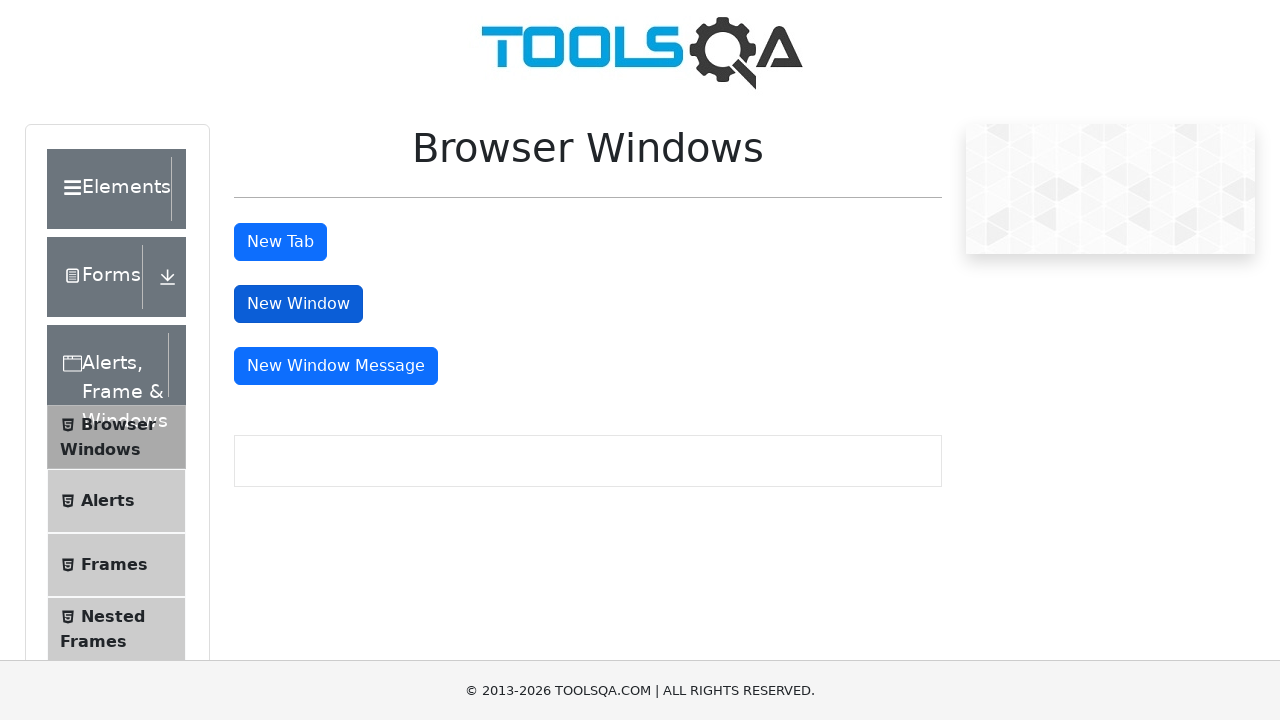

Clicked 'New Window Message' button and new window opened at (336, 366) on #messageWindowButton
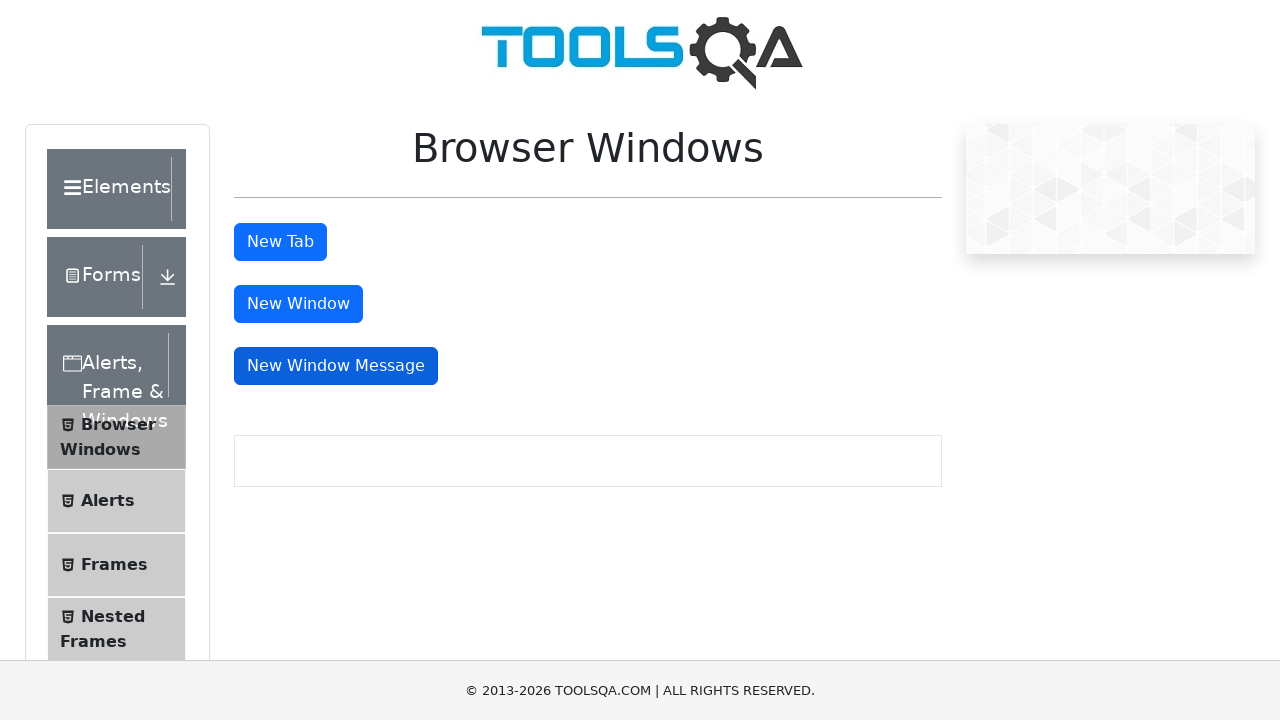

Retrieved new message window page object
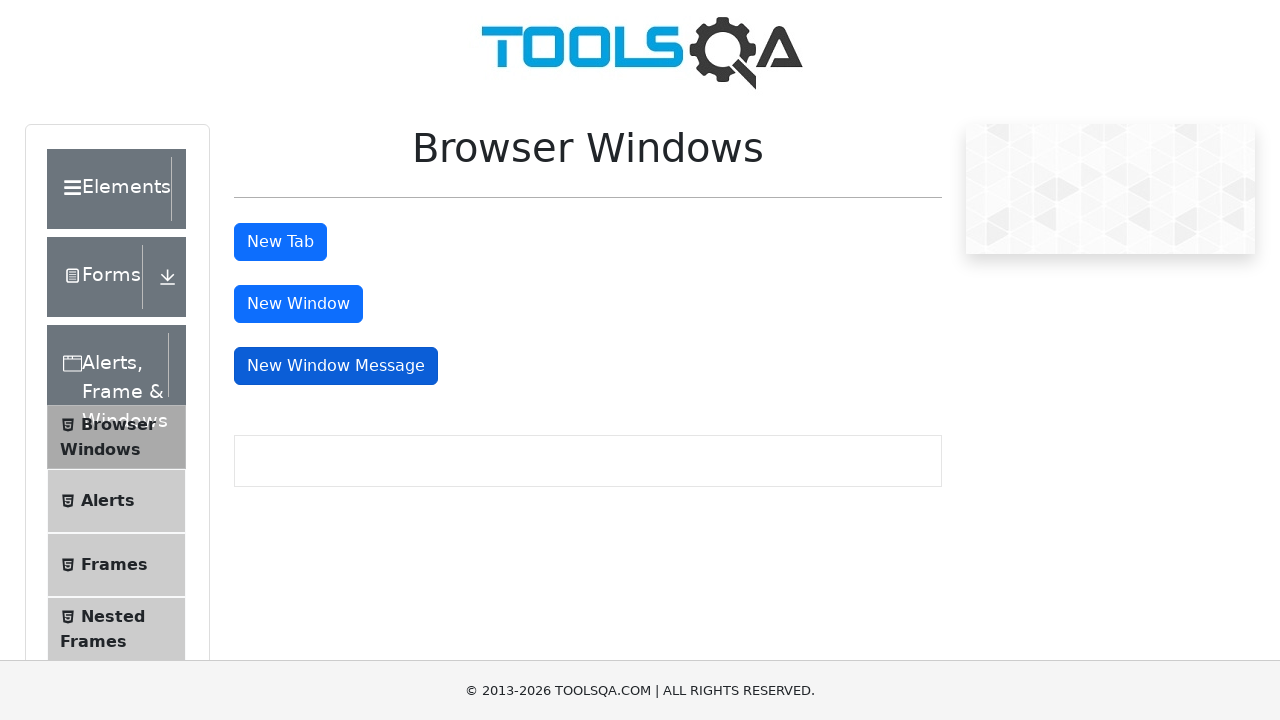

New message window loaded successfully
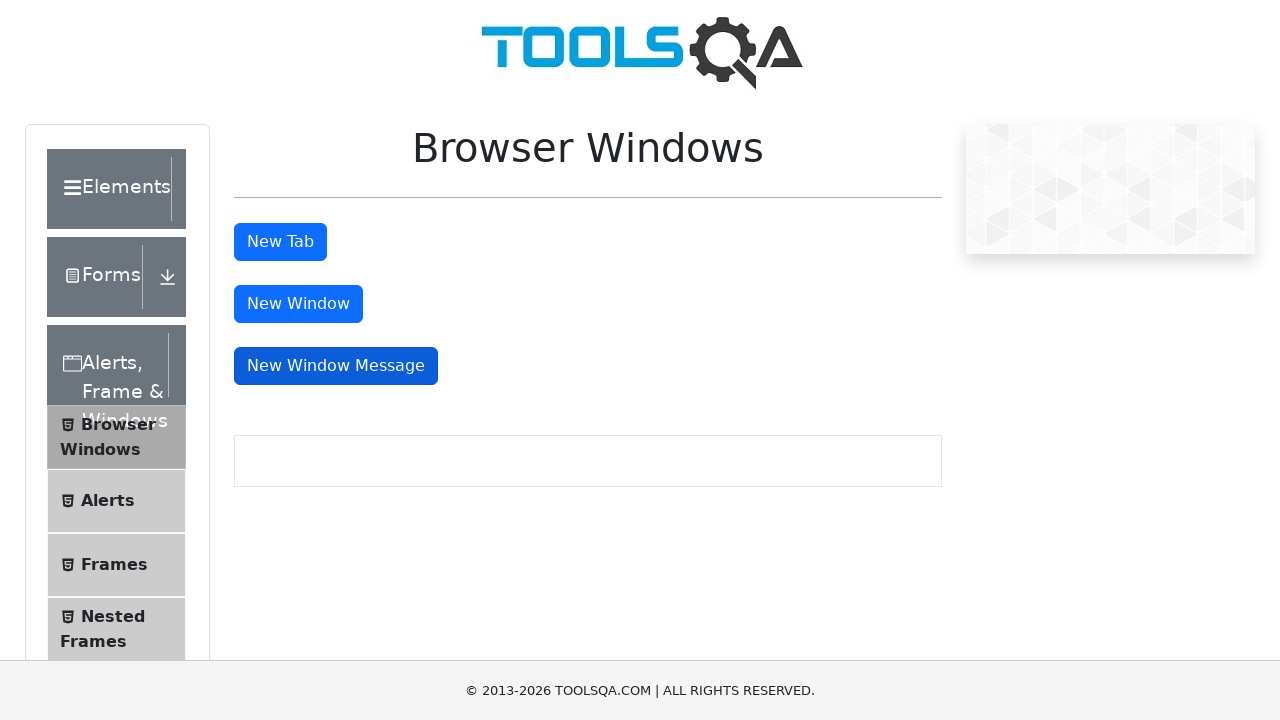

Closed new message window
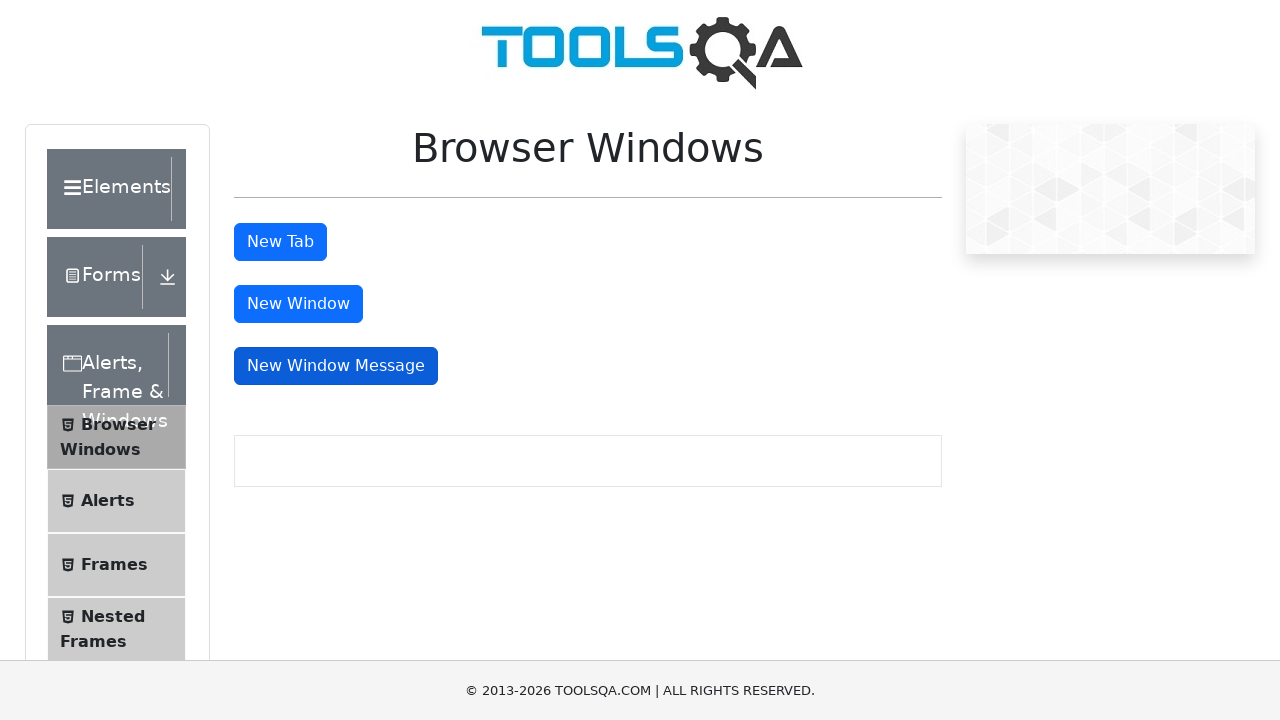

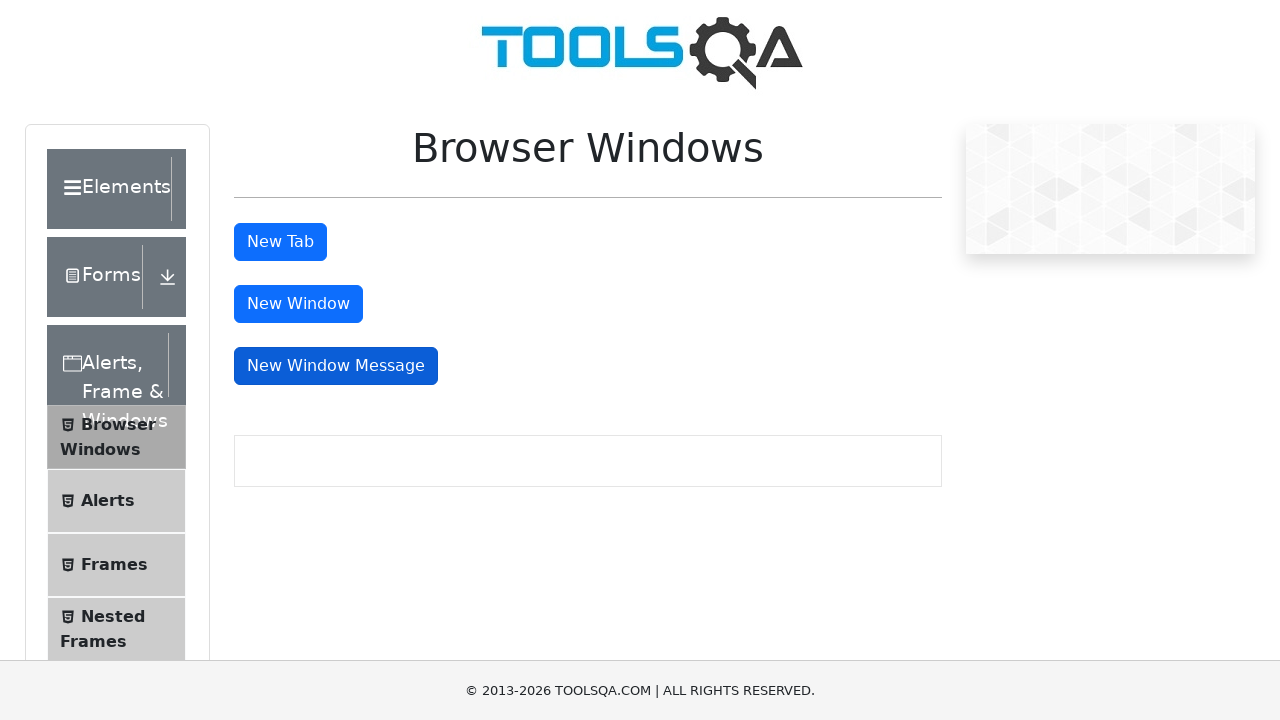